Tests window switching functionality by clicking a button that opens a new tab, switching to the new tab, and then switching back to the original window

Starting URL: https://formy-project.herokuapp.com/switch-window

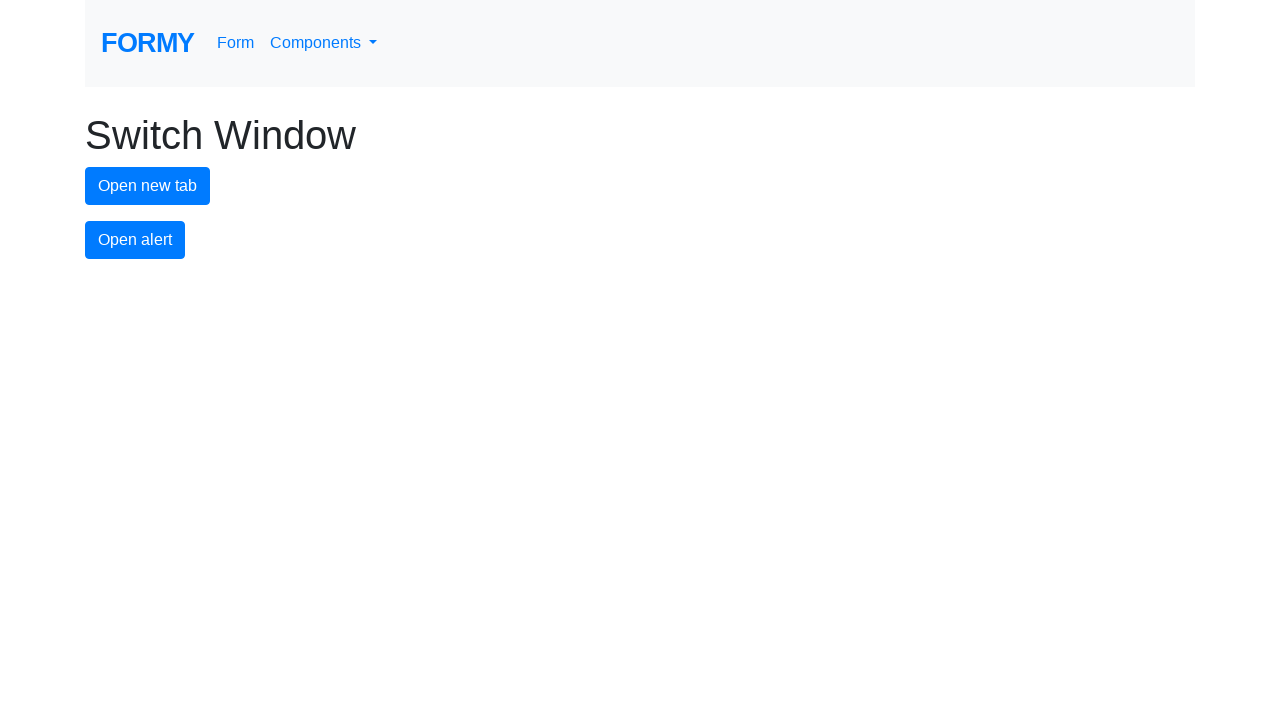

Clicked button to open new tab at (148, 186) on #new-tab-button
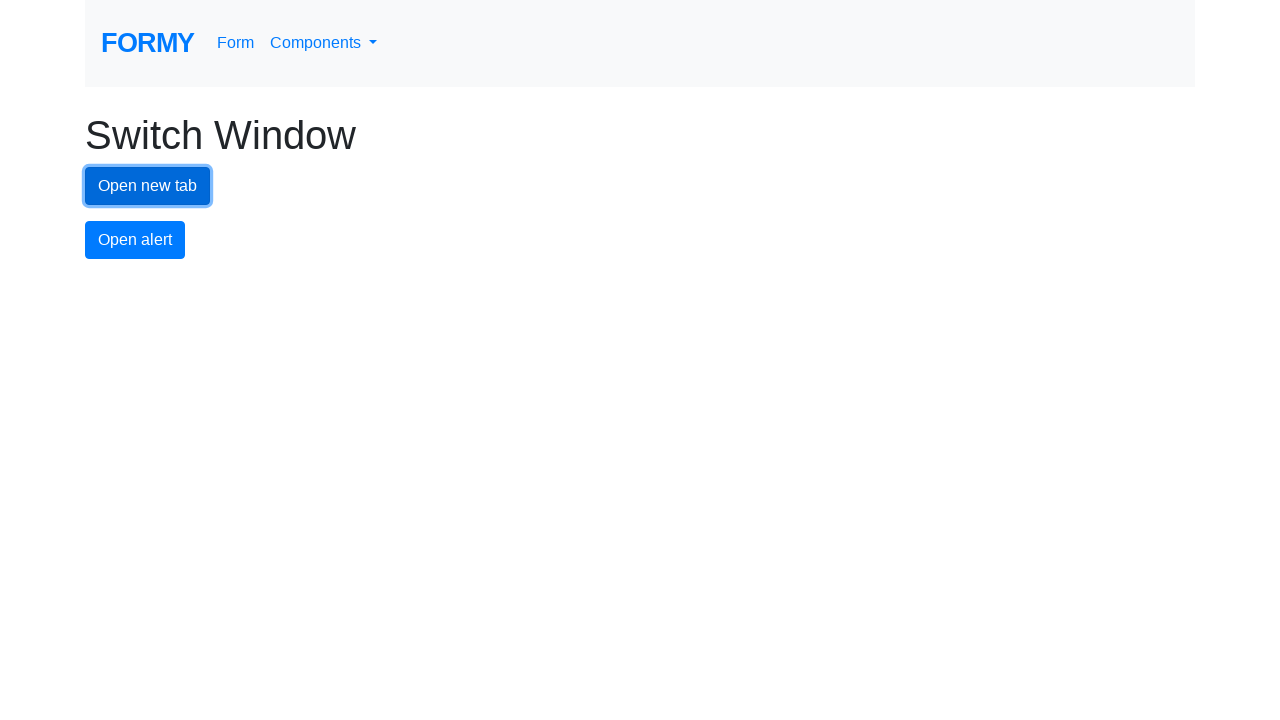

New tab opened and captured at (148, 186) on #new-tab-button
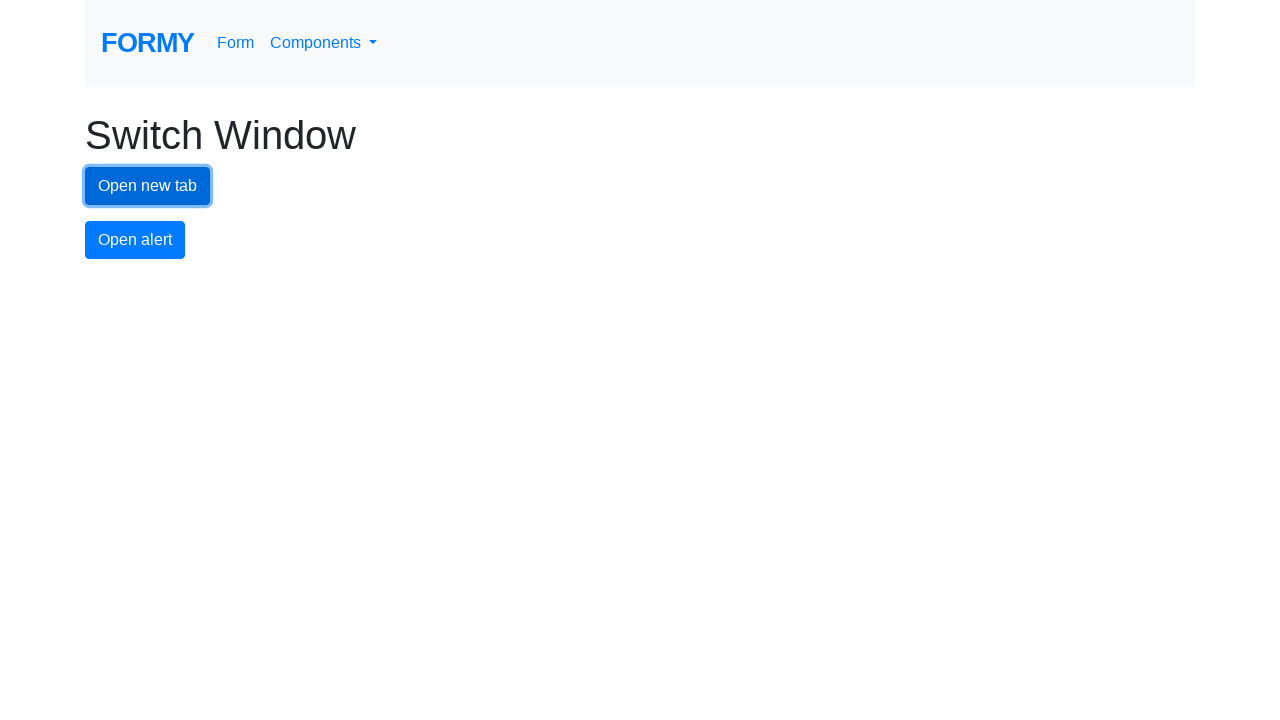

Retrieved reference to new tab
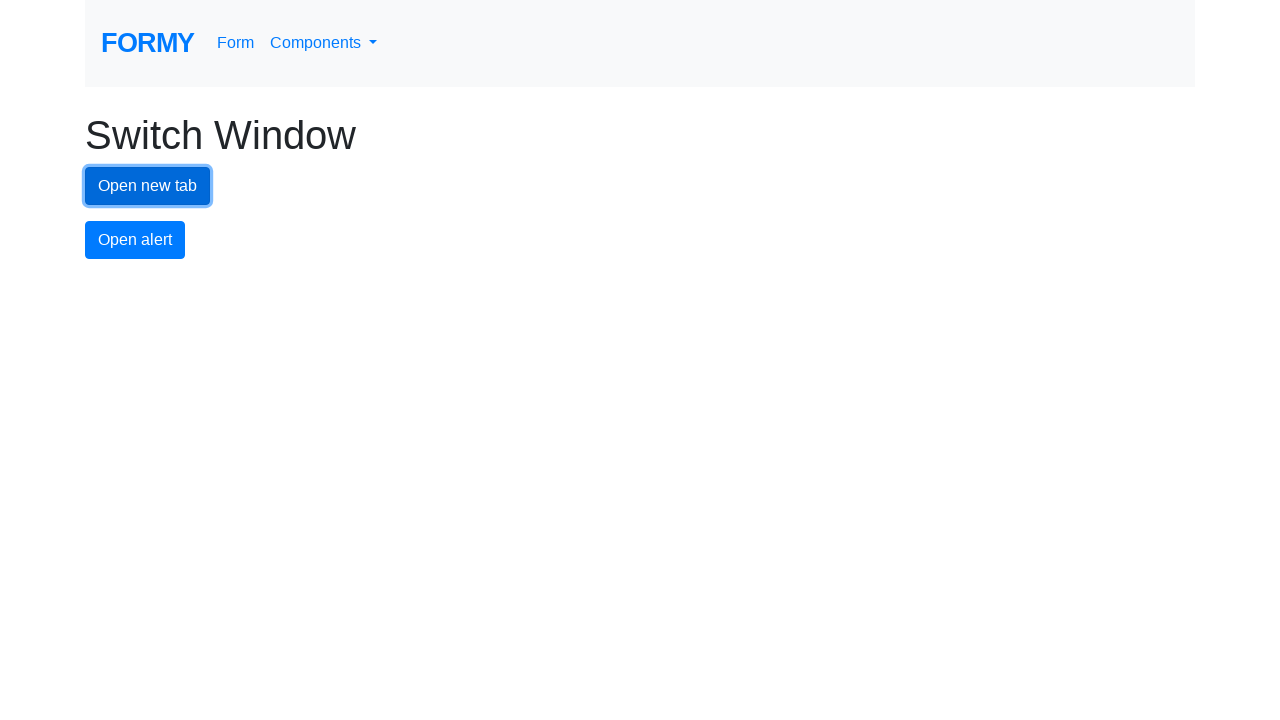

New tab finished loading
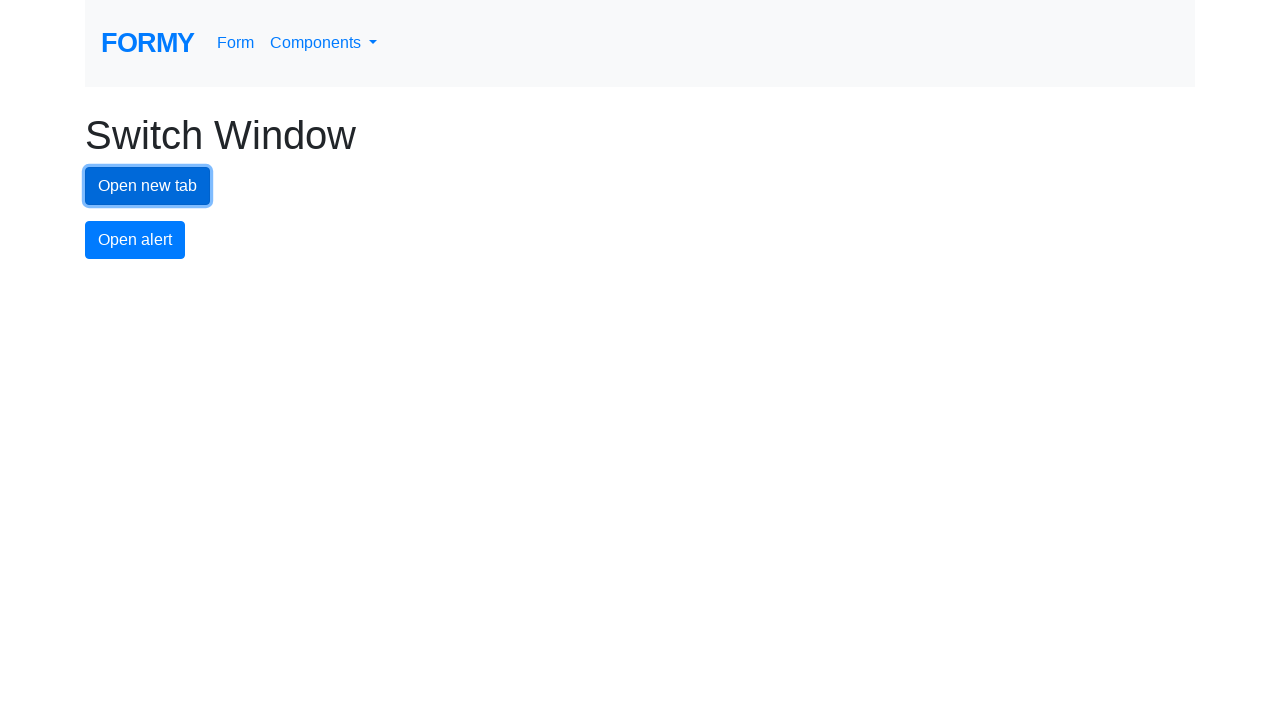

Switched back to original window
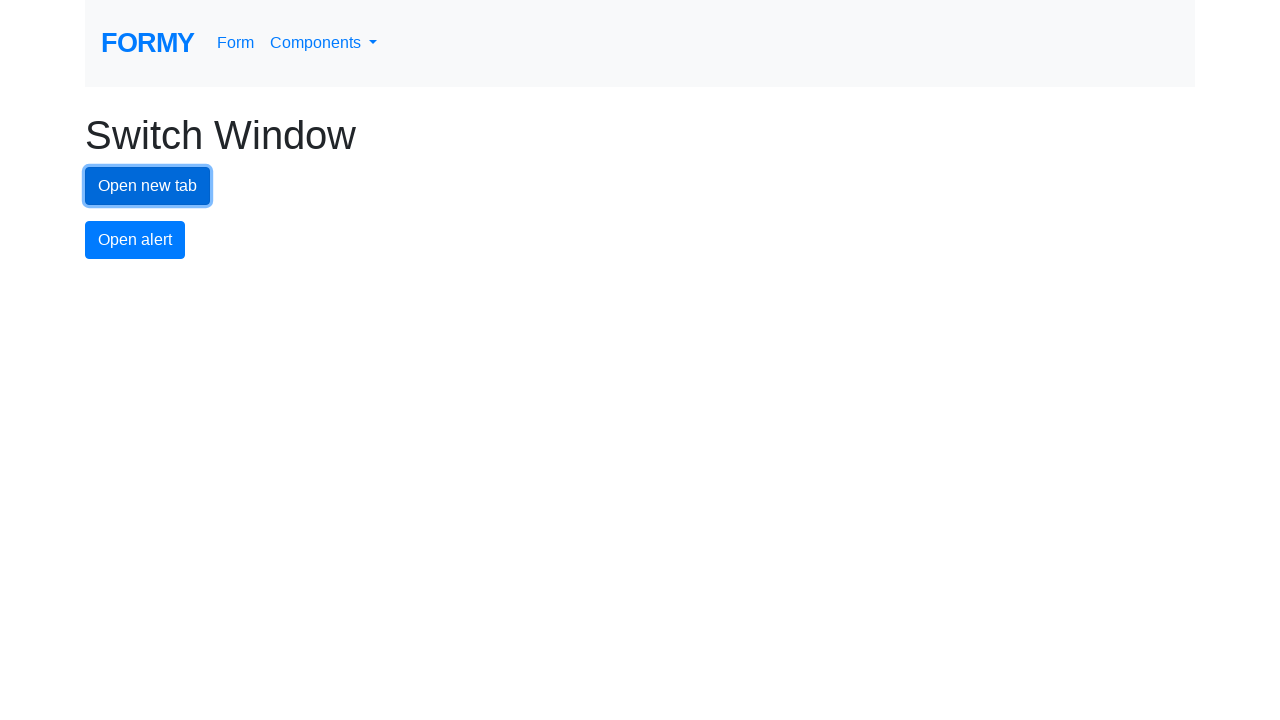

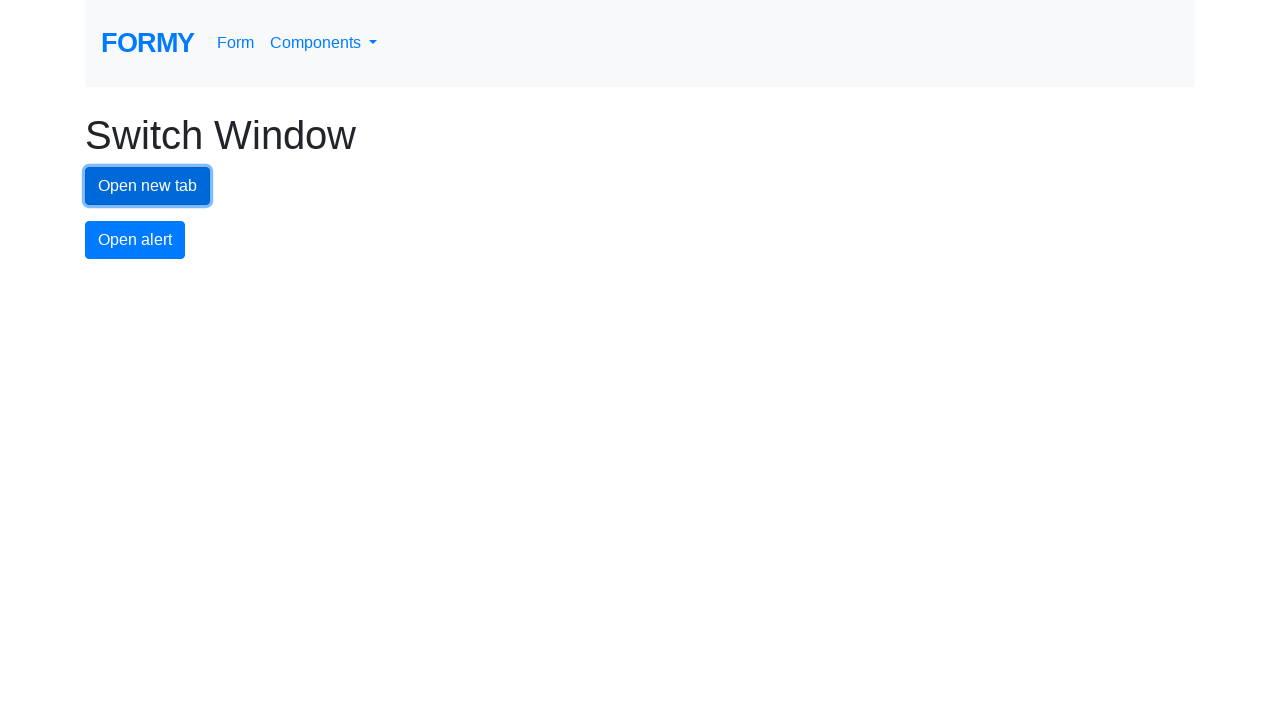